Tests that an unsaved change to an employee's name doesn't persist when navigating away and back to the same employee record

Starting URL: https://devmountain-qa.github.io/employee-manager/1.2_Version/index.html

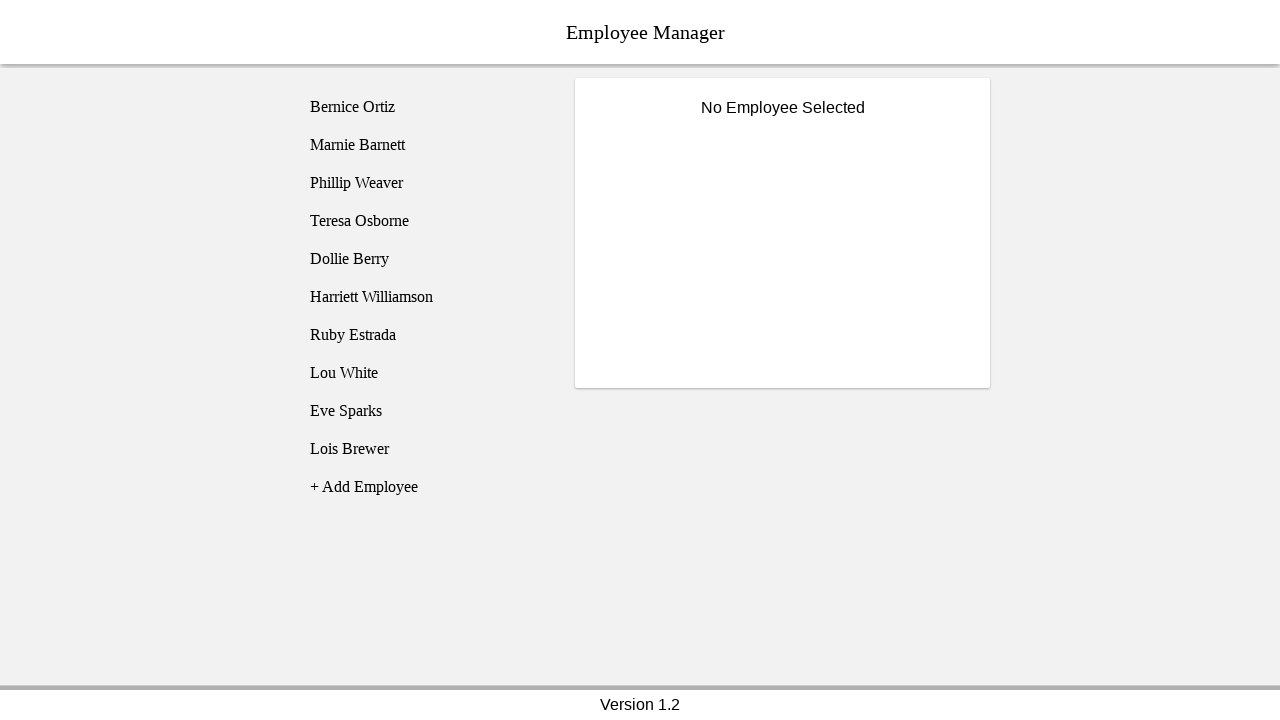

Clicked on Bernice Ortiz employee at (425, 107) on [name='employee1']
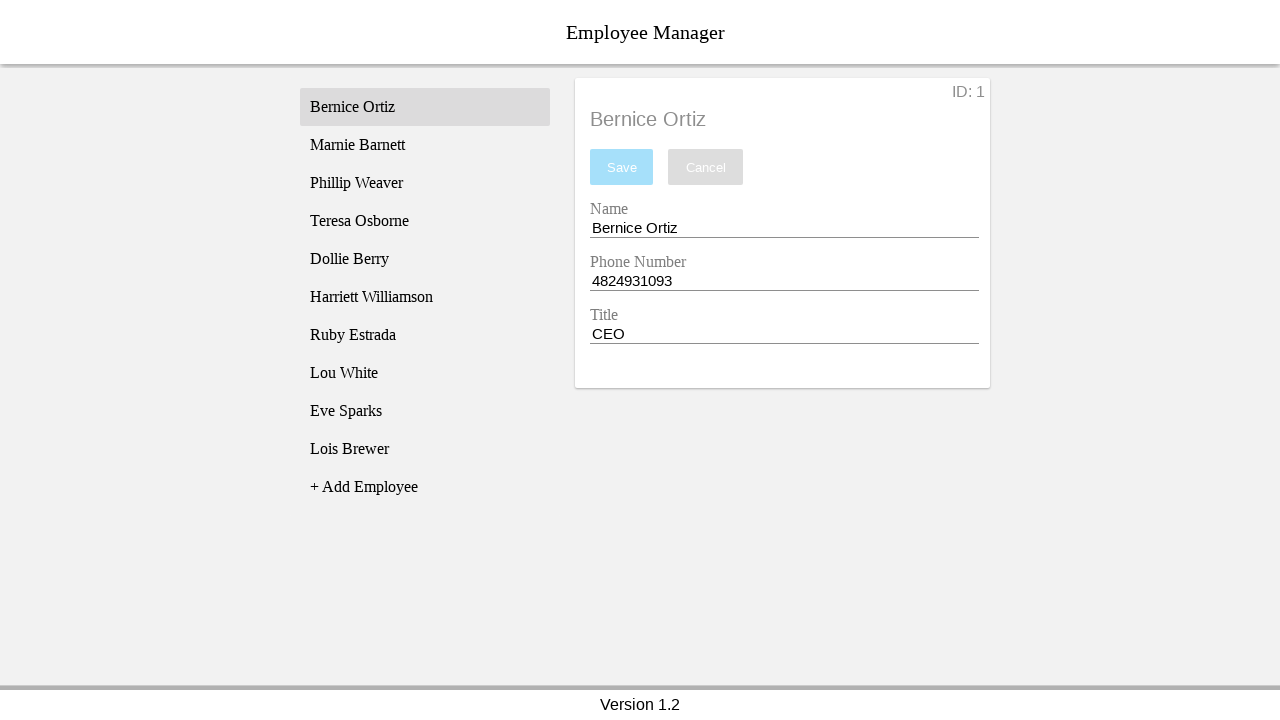

Name input field is now visible
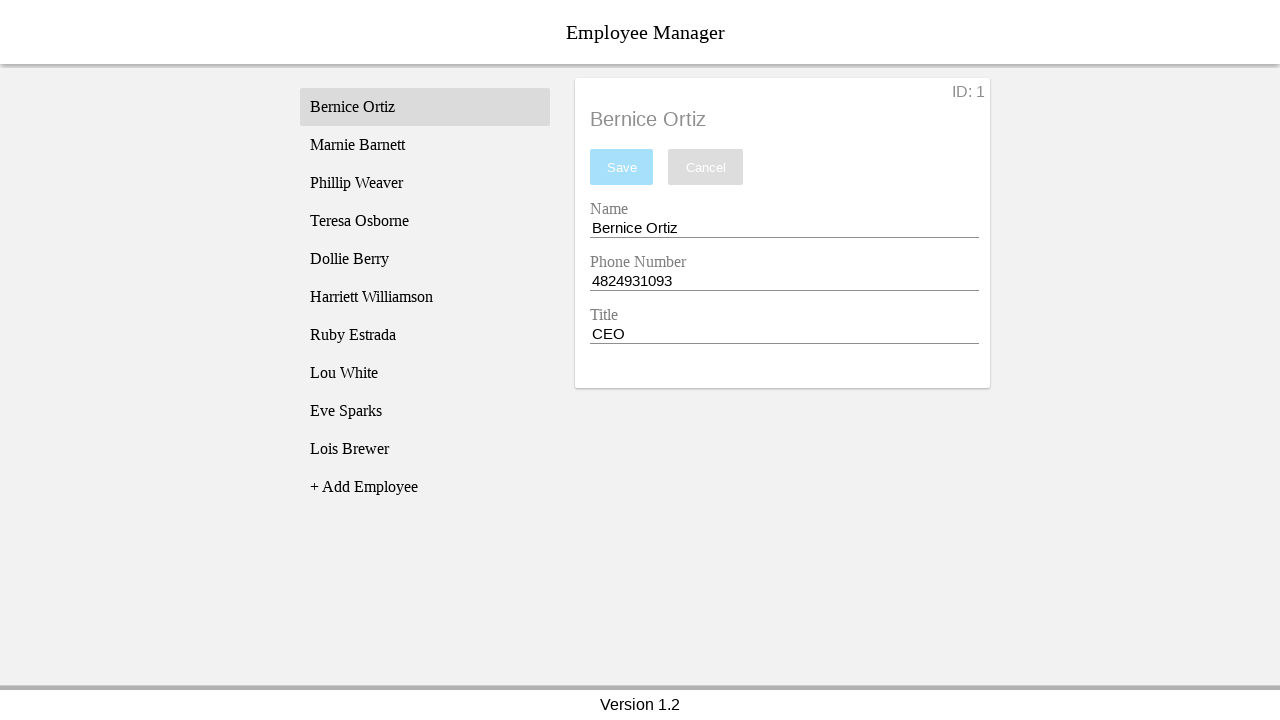

Filled name field with 'Test Name' (unsaved change) on [name='nameEntry']
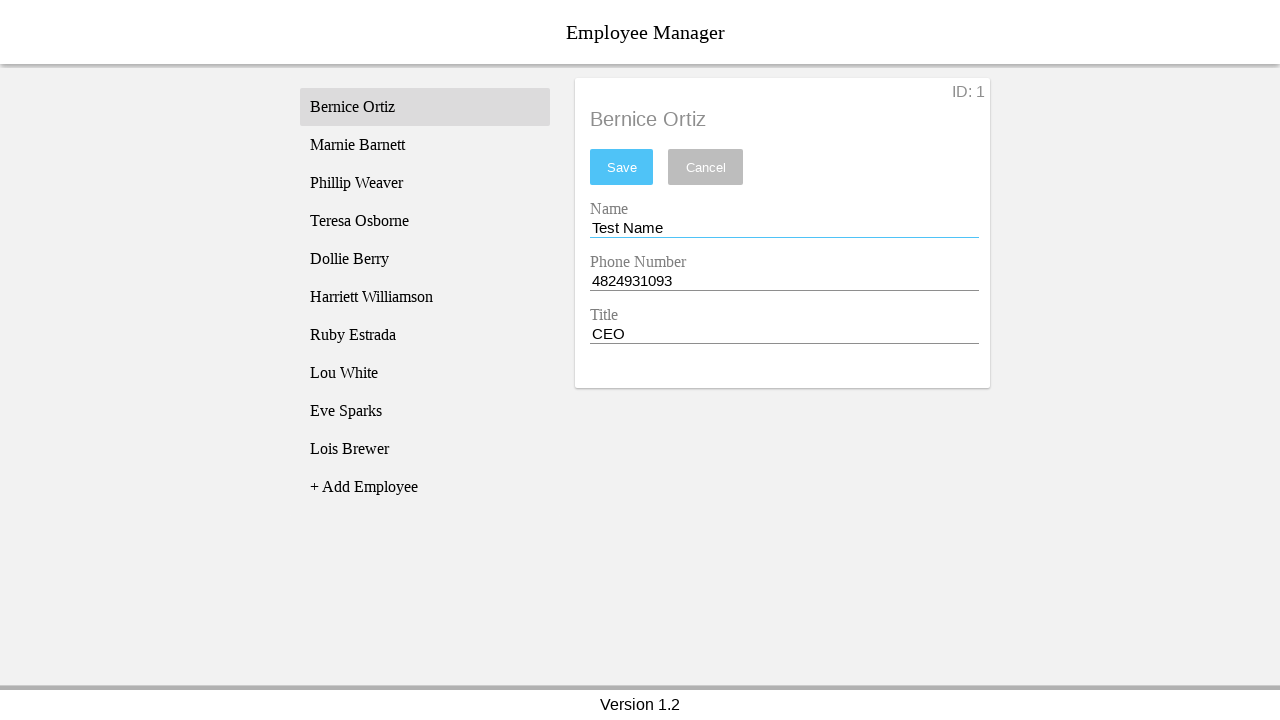

Clicked on Phillip Weaver to navigate away from Bernice's record at (425, 183) on [name='employee3']
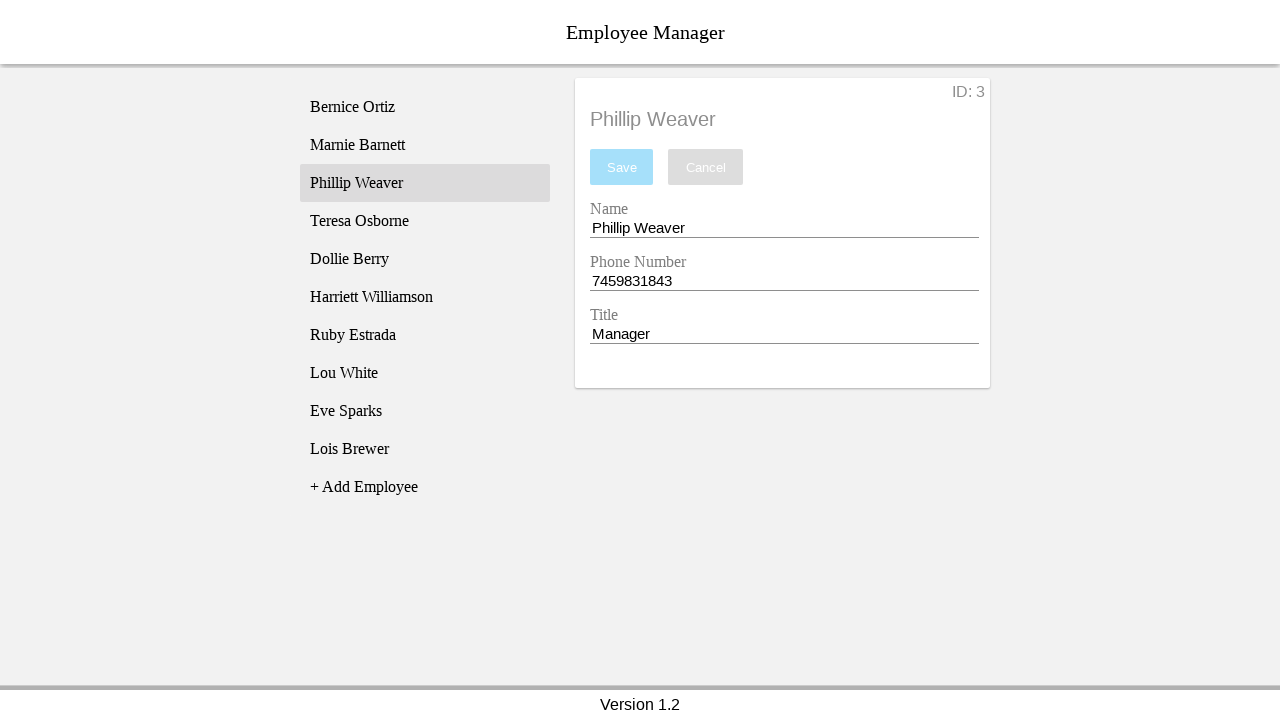

Phillip Weaver's name is now displayed
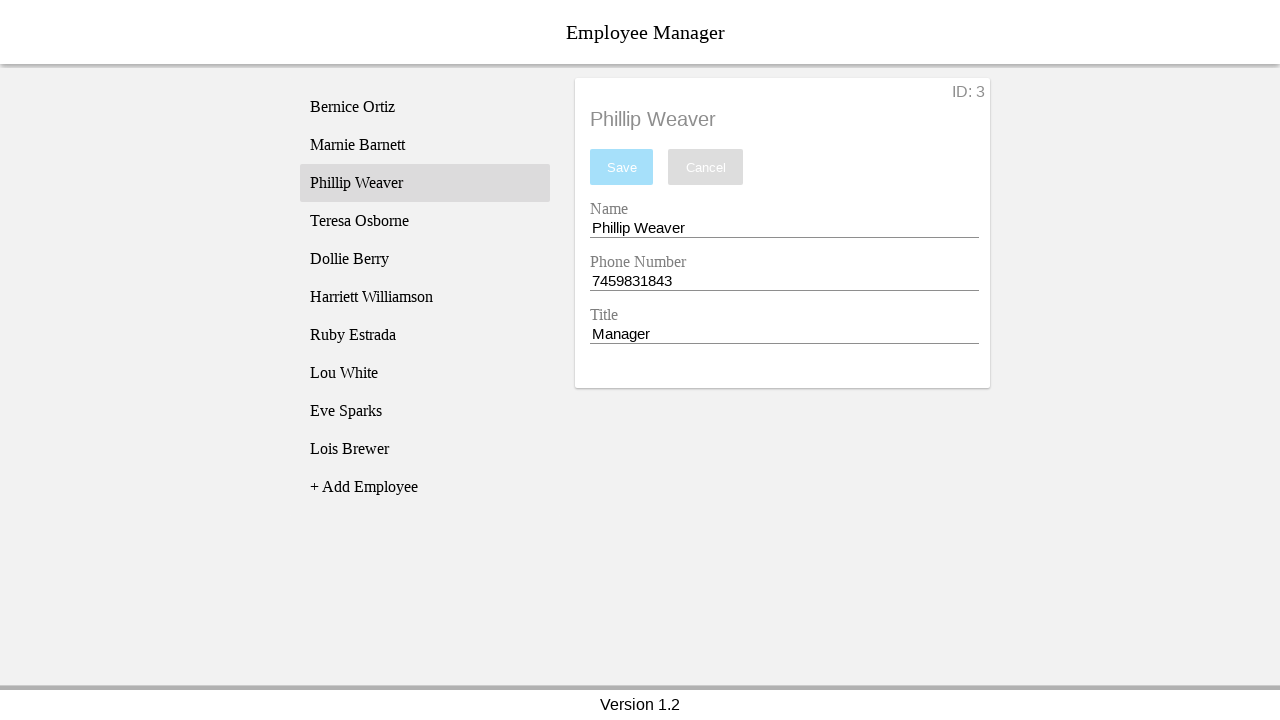

Clicked back on Bernice Ortiz employee at (425, 107) on [name='employee1']
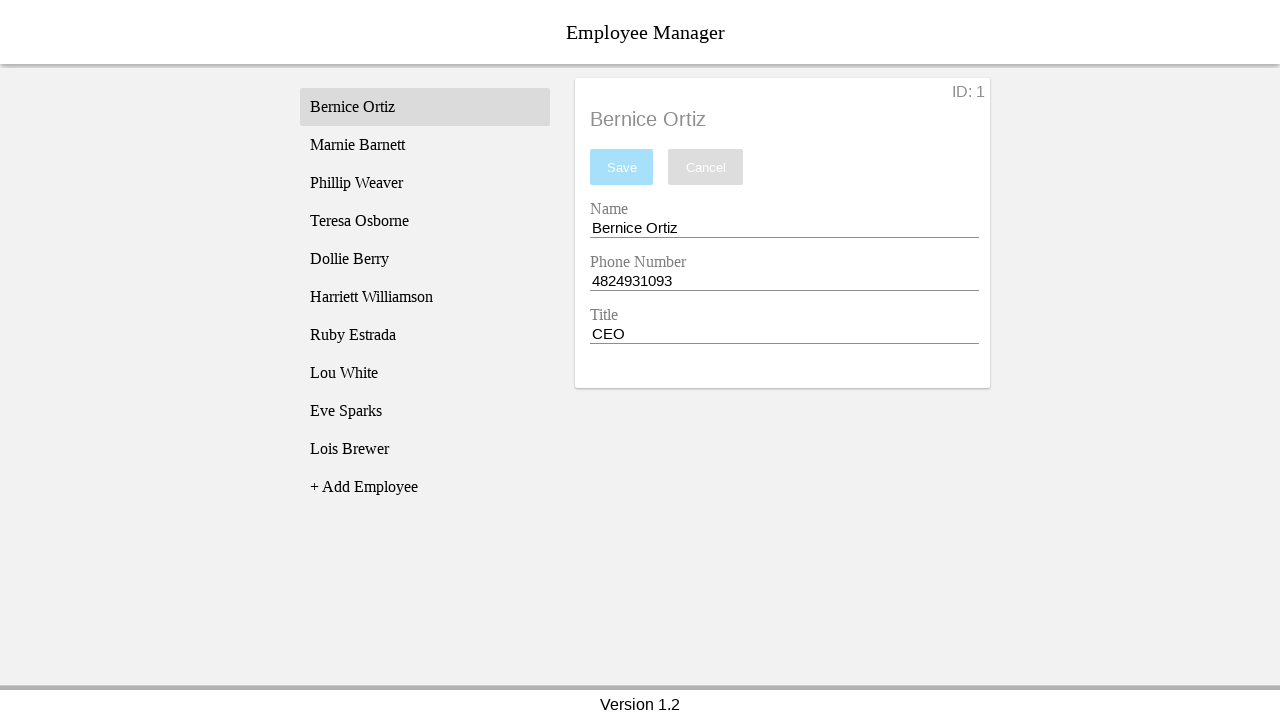

Bernice Ortiz's name is displayed again
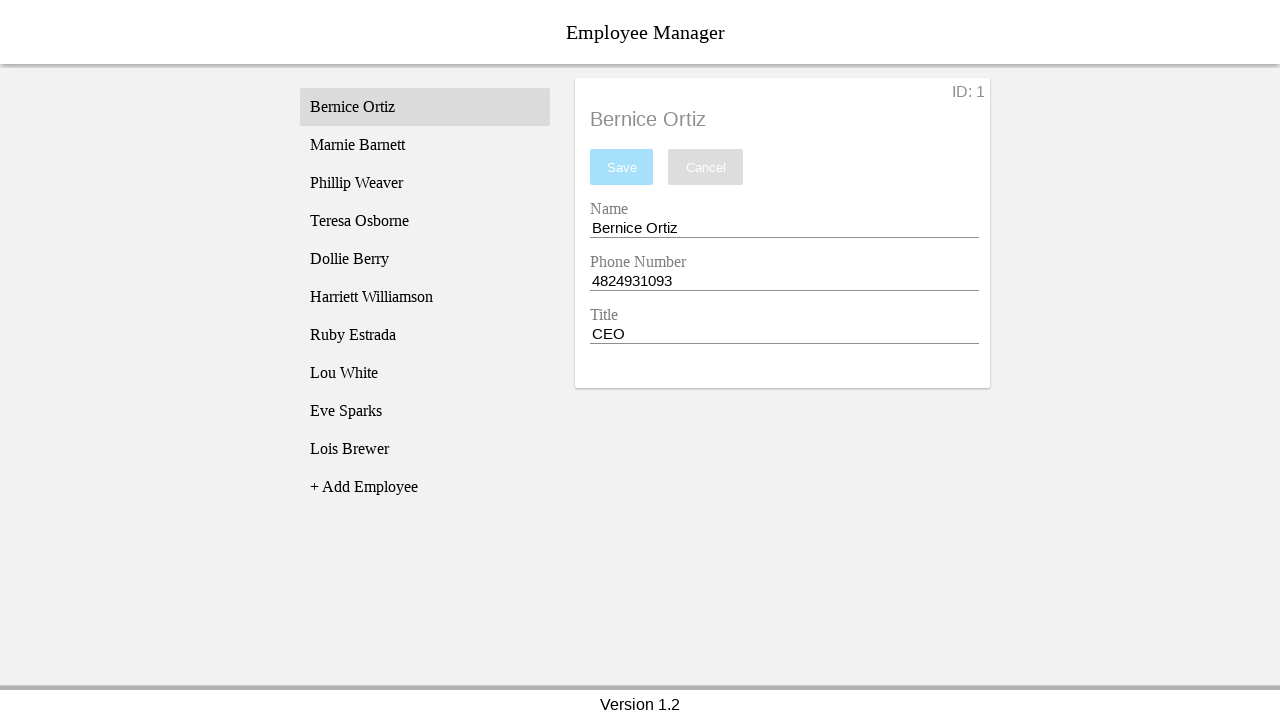

Verified that the unsaved change did not persist - name field reverted to 'Bernice Ortiz'
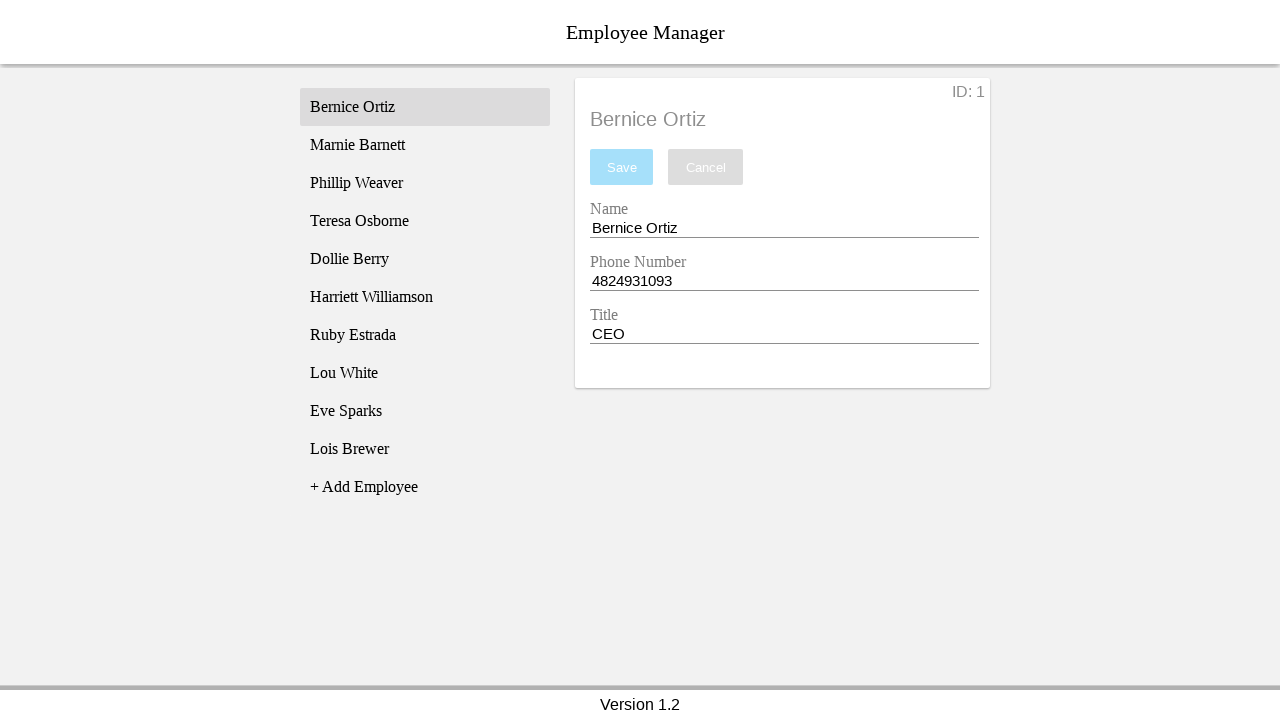

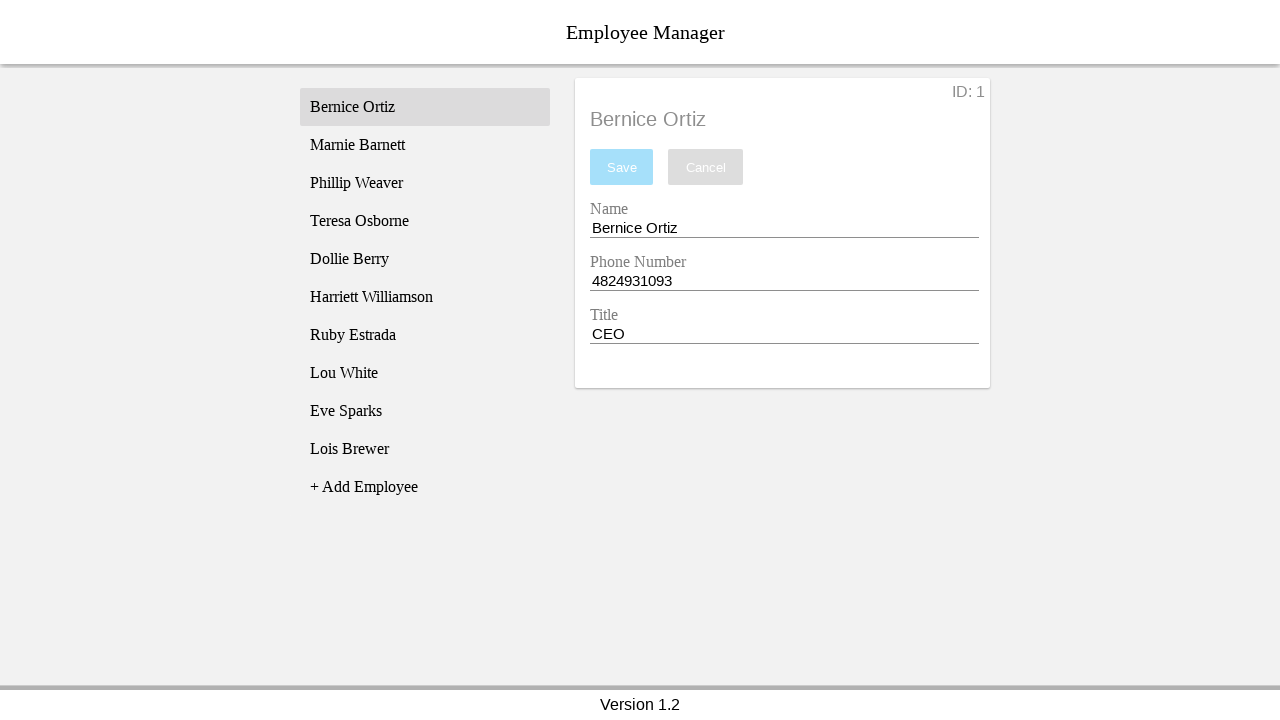